Tests adding specific grocery items (Cucumber, Brocolli, Beetroot) to cart on a practice e-commerce site by finding products by name and clicking their Add to Cart buttons

Starting URL: https://rahulshettyacademy.com/seleniumPractise/

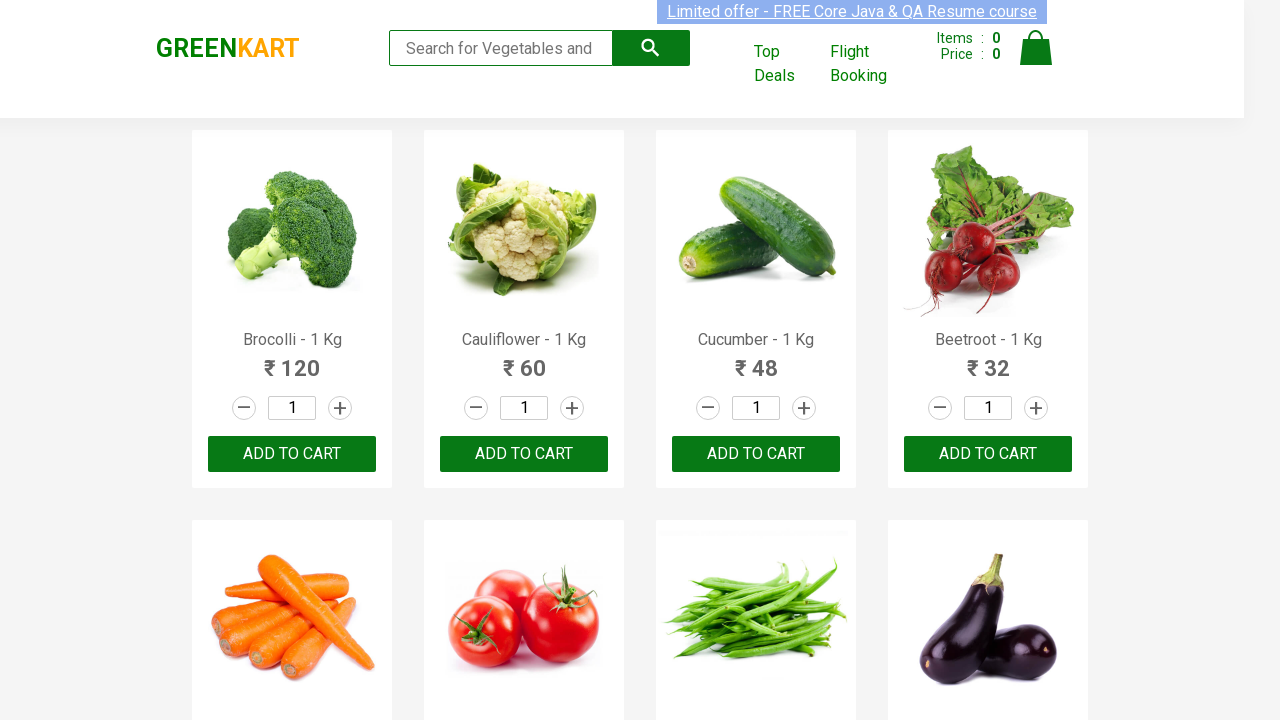

Waited for product names to load
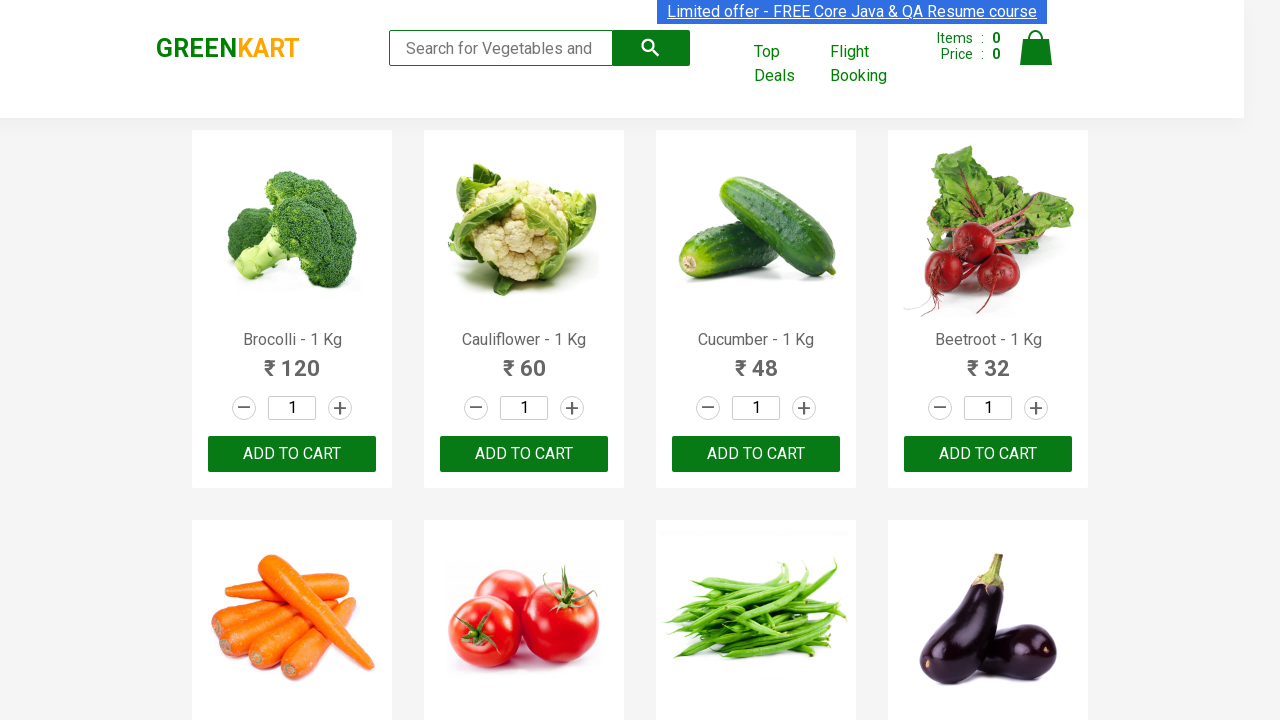

Retrieved all product elements from page
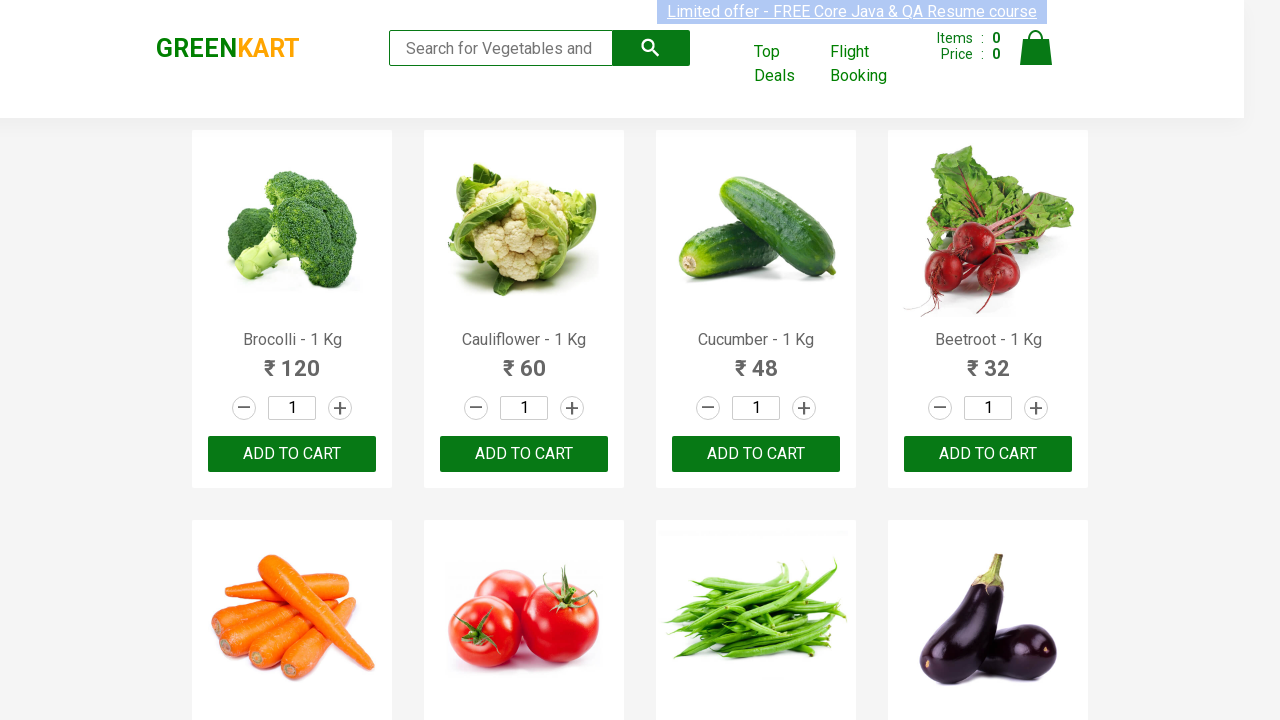

Added 'Brocolli' to cart (item 1 of 3) at (292, 454) on xpath=//div[@class='product-action']/button >> nth=0
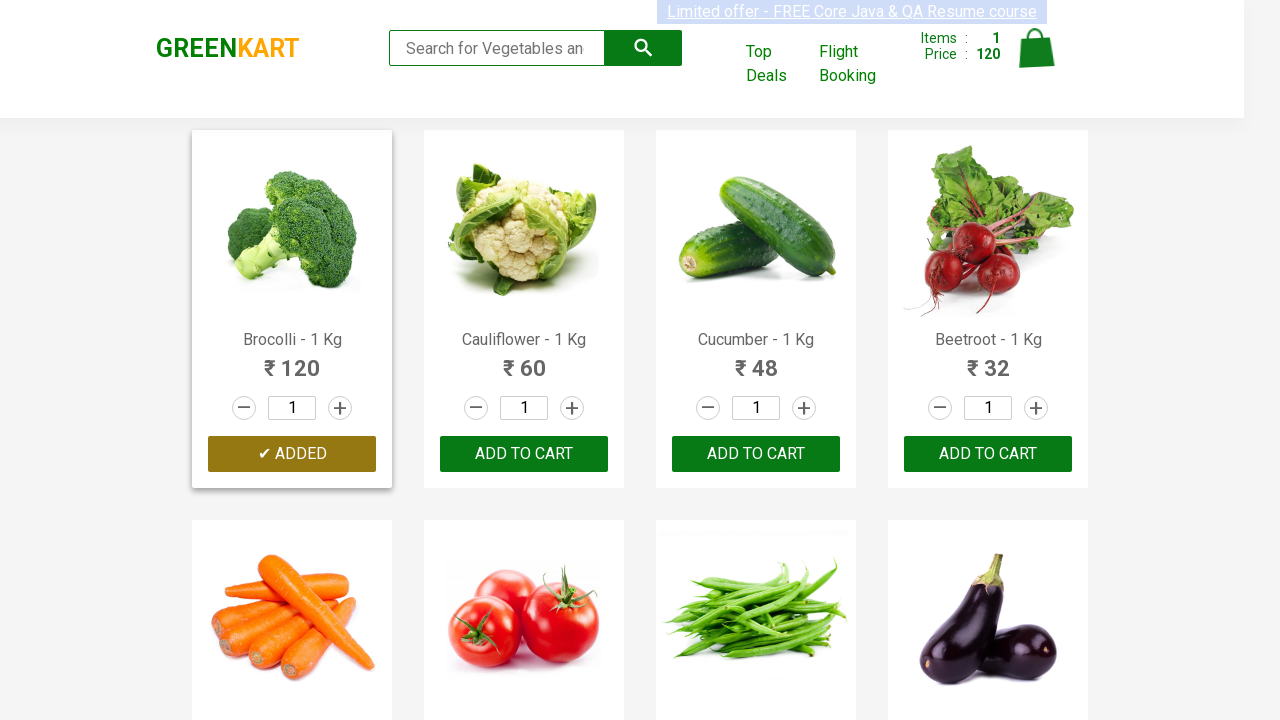

Added 'Cucumber' to cart (item 2 of 3) at (756, 454) on xpath=//div[@class='product-action']/button >> nth=2
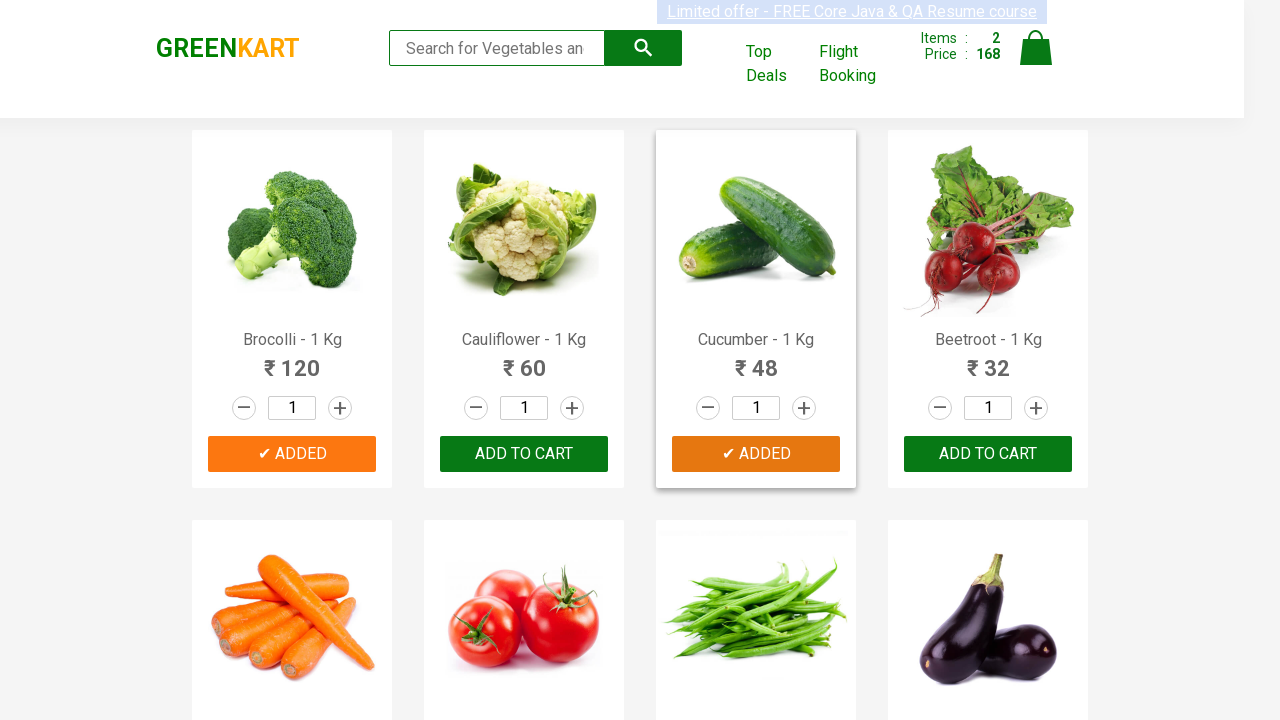

Added 'Beetroot' to cart (item 3 of 3) at (988, 454) on xpath=//div[@class='product-action']/button >> nth=3
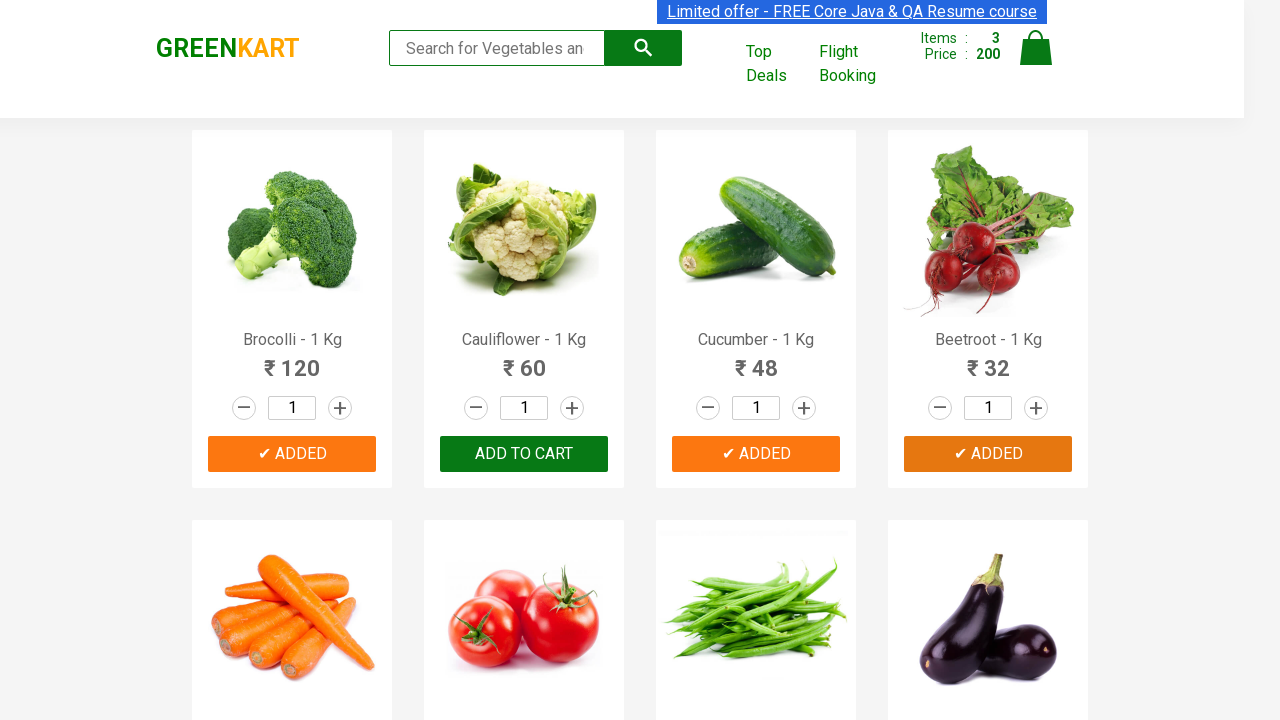

Waited 1 second for items to be added to cart
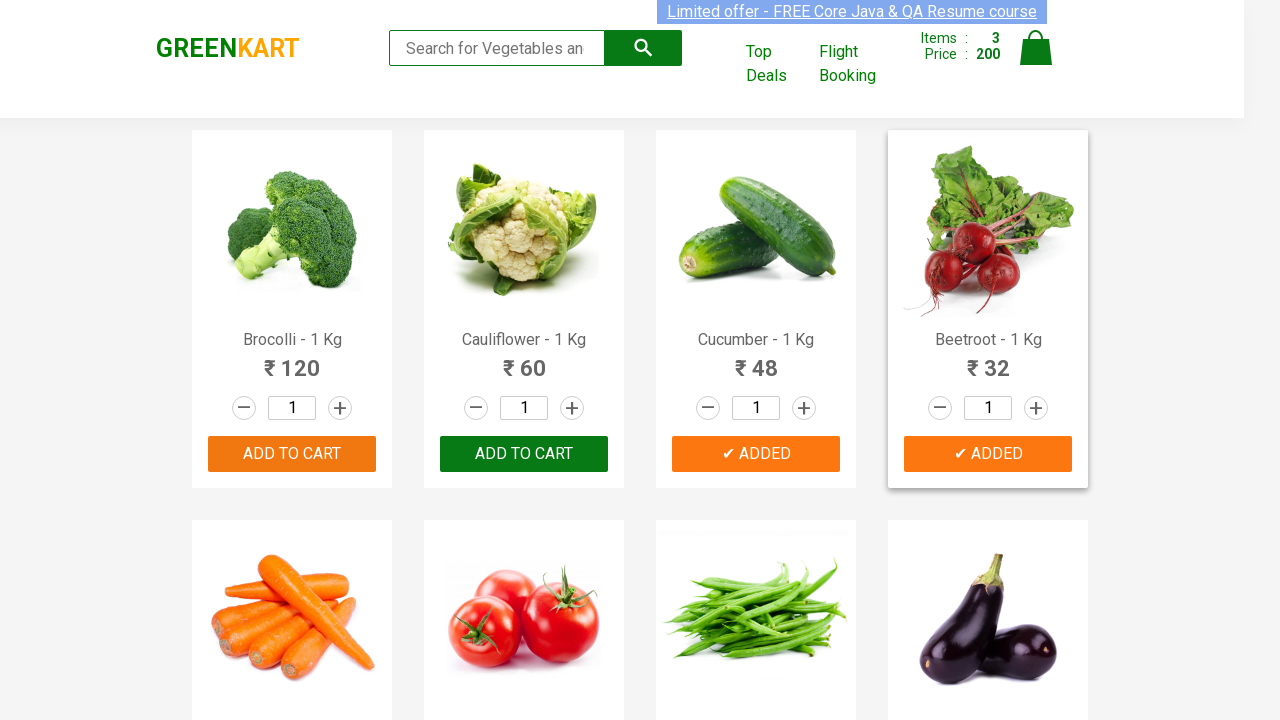

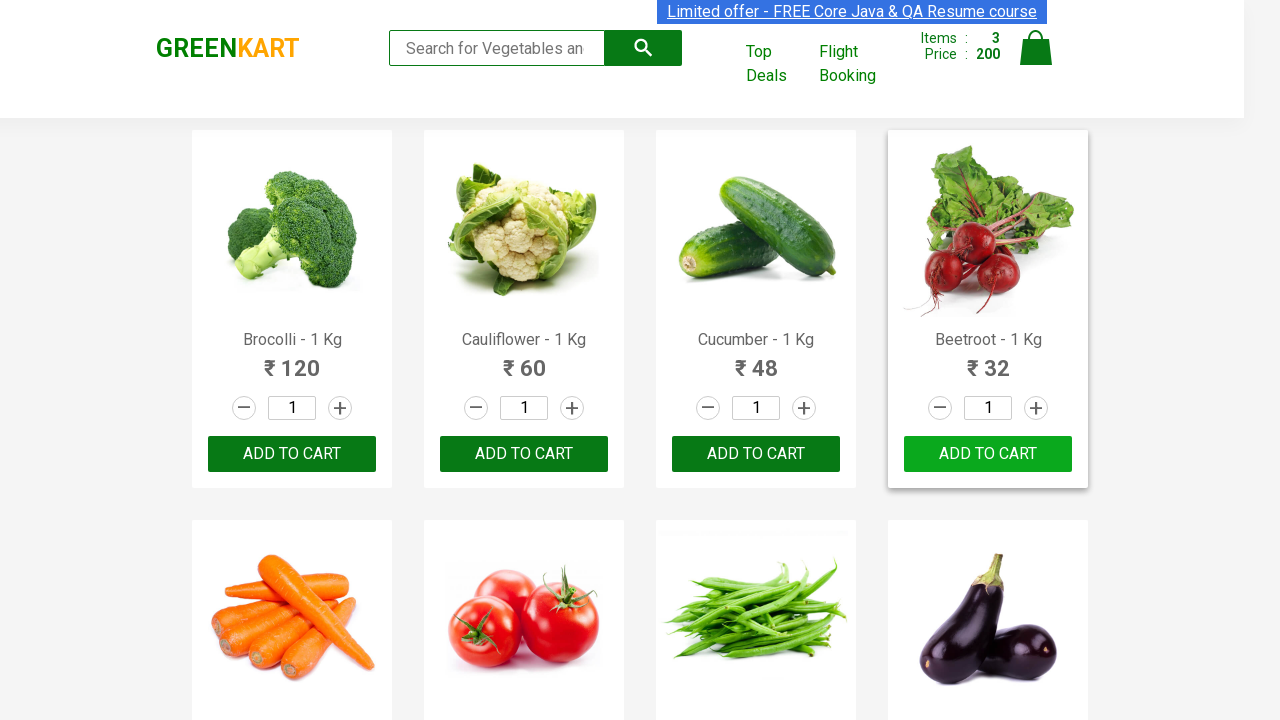